Tests sending a tab key press without targeting a specific element and verifies the result text displays the correct key that was pressed

Starting URL: http://the-internet.herokuapp.com/key_presses

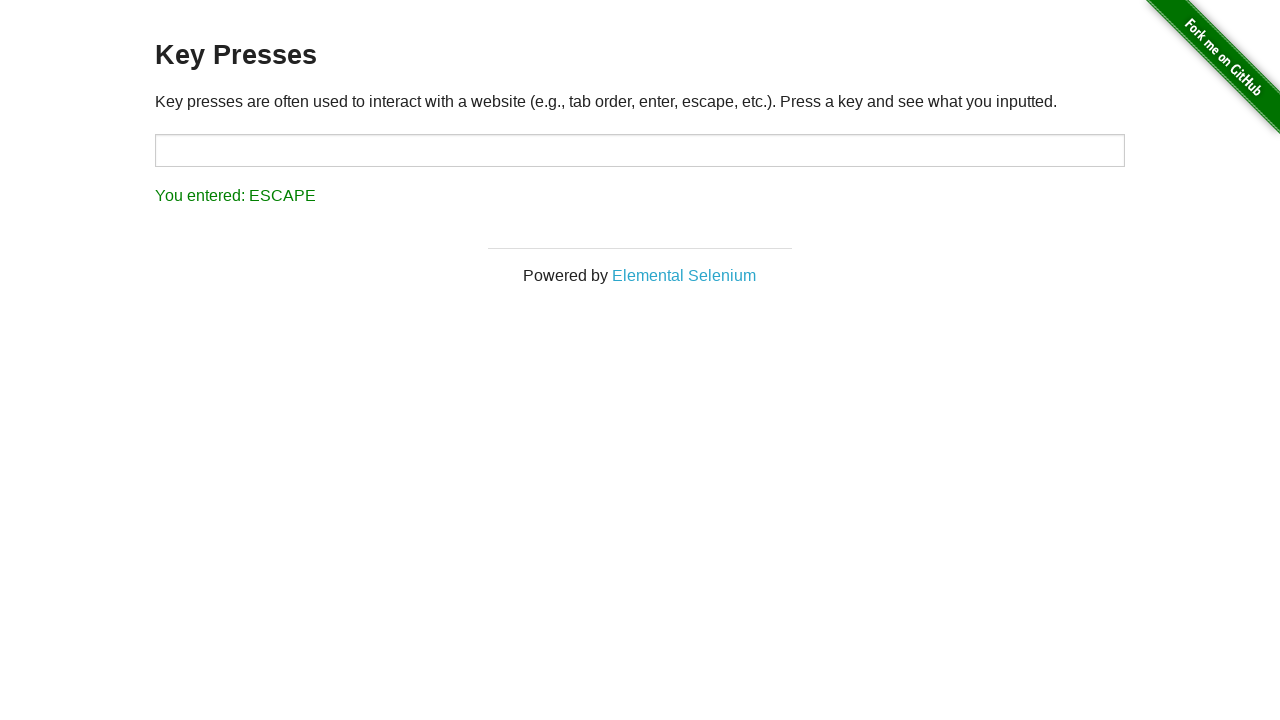

Sent Tab key press to the page without targeting a specific element
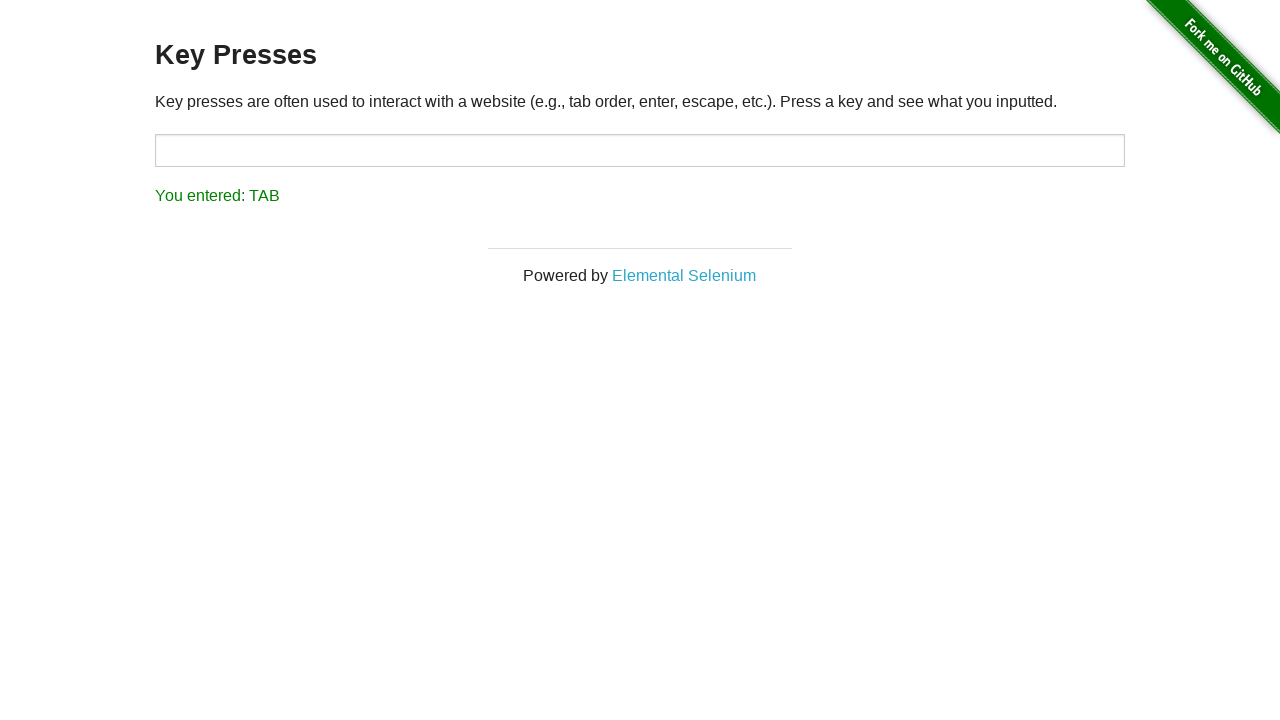

Waited for result element to appear
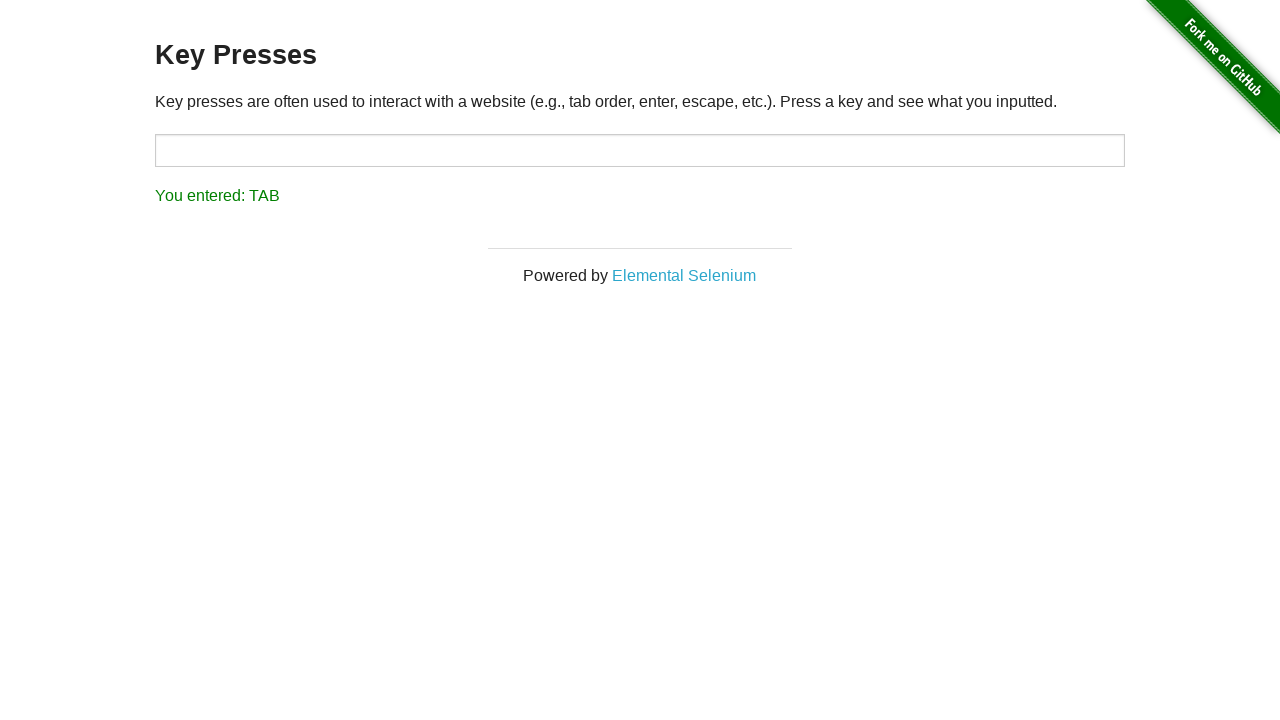

Retrieved text content from result element
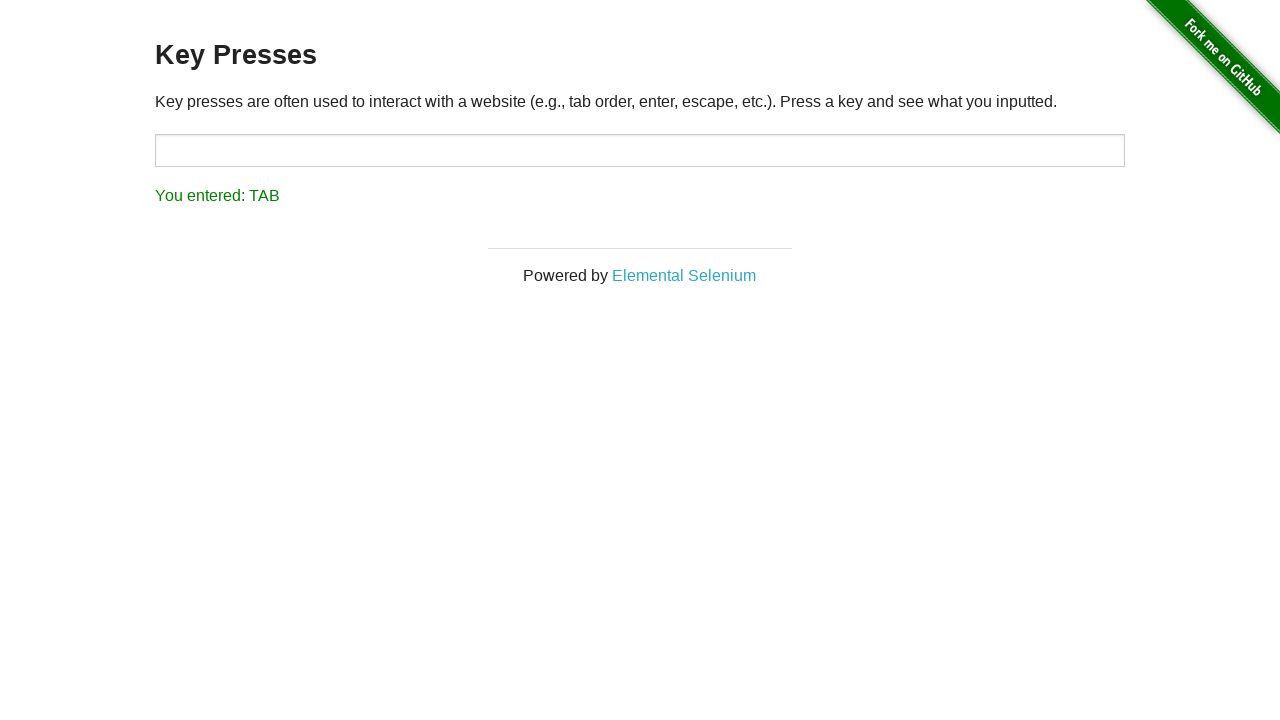

Verified that result text correctly displays 'You entered: TAB'
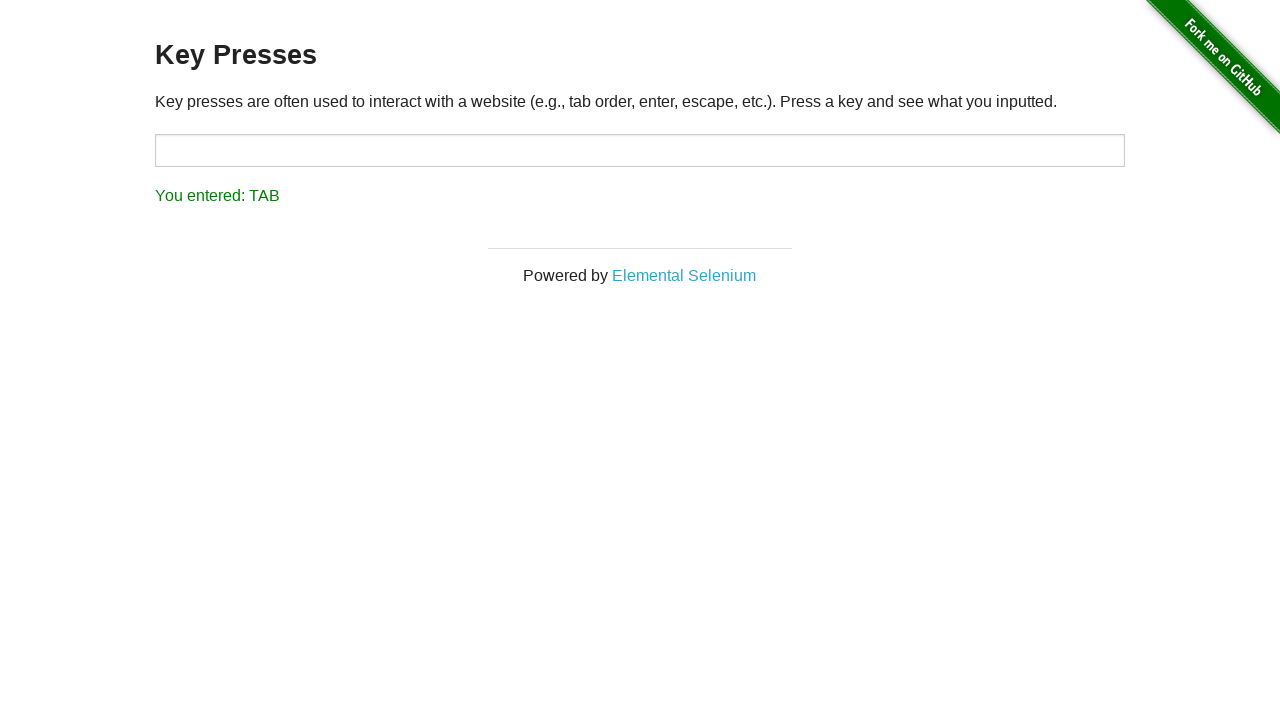

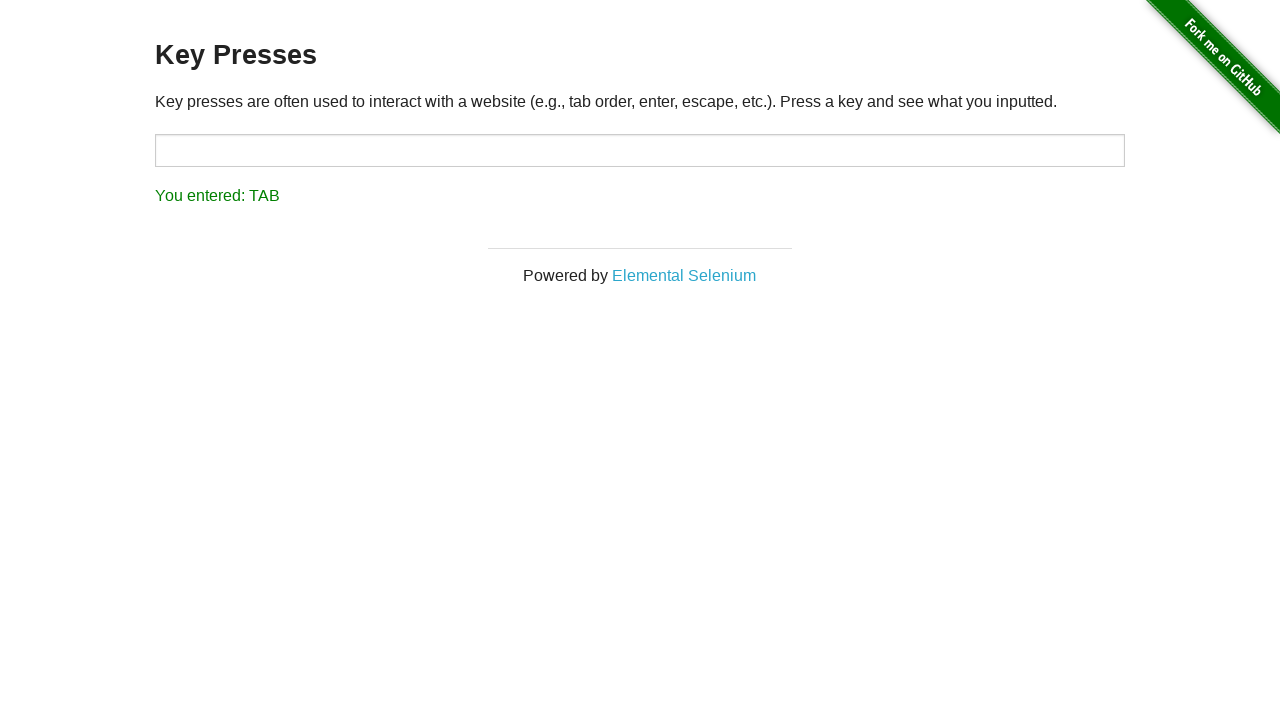